Navigates to the Qualitrix quote page and verifies the page loads correctly by checking the URL contains the expected domain.

Starting URL: https://qualitrix.com/get-a-quote/

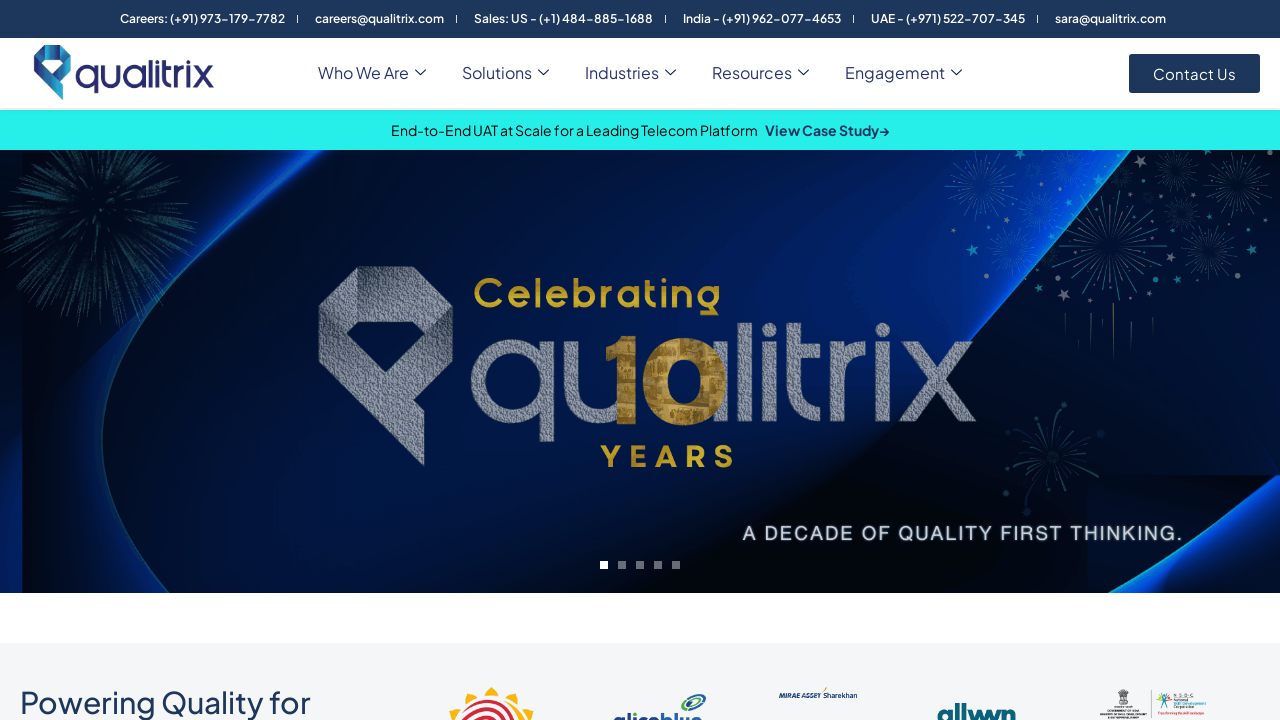

Waited for page to reach domcontentloaded state
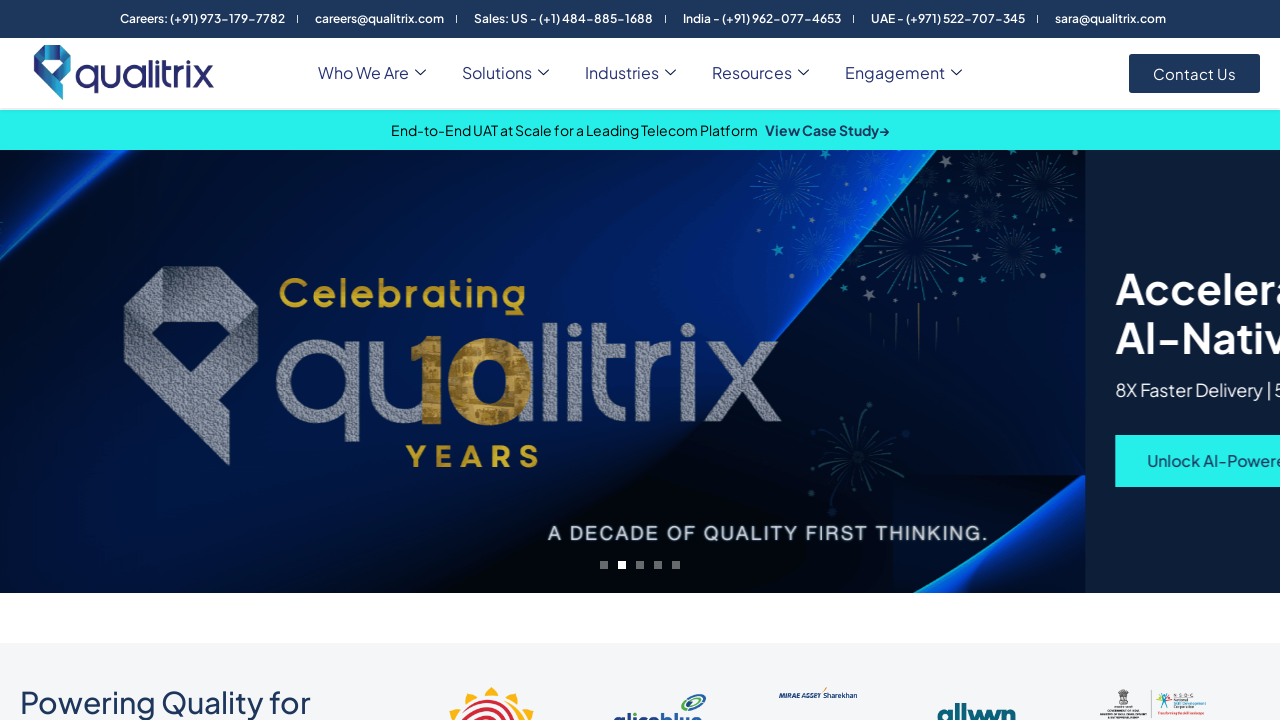

Verified that URL contains 'qualitrix.com' domain
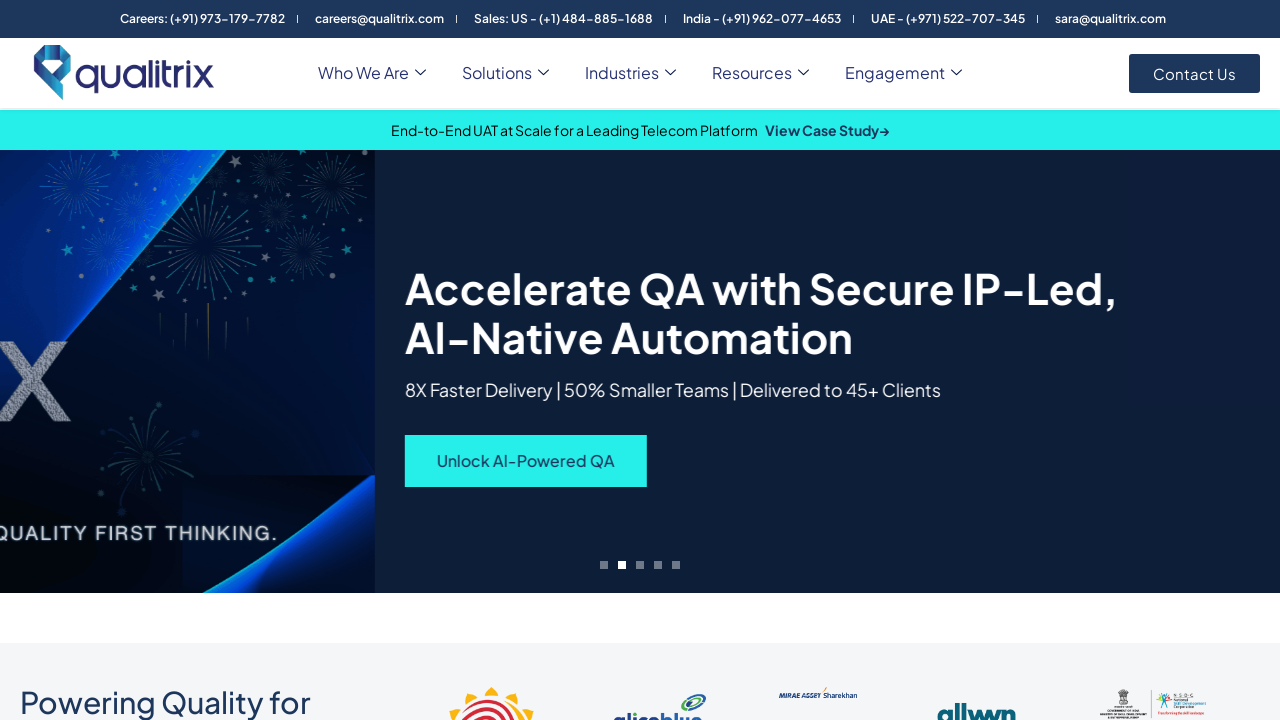

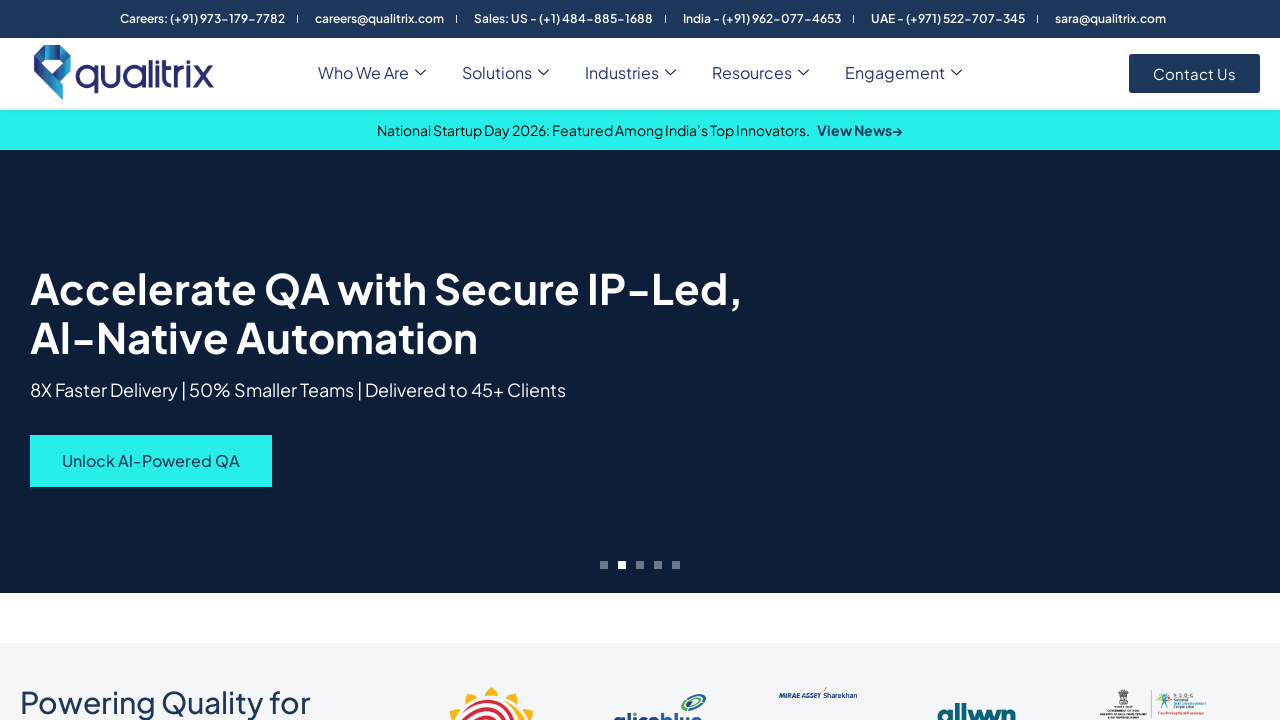